Navigates to Satisfice website and clicks on the "Methodology" navigation link

Starting URL: https://www.satisfice.com/

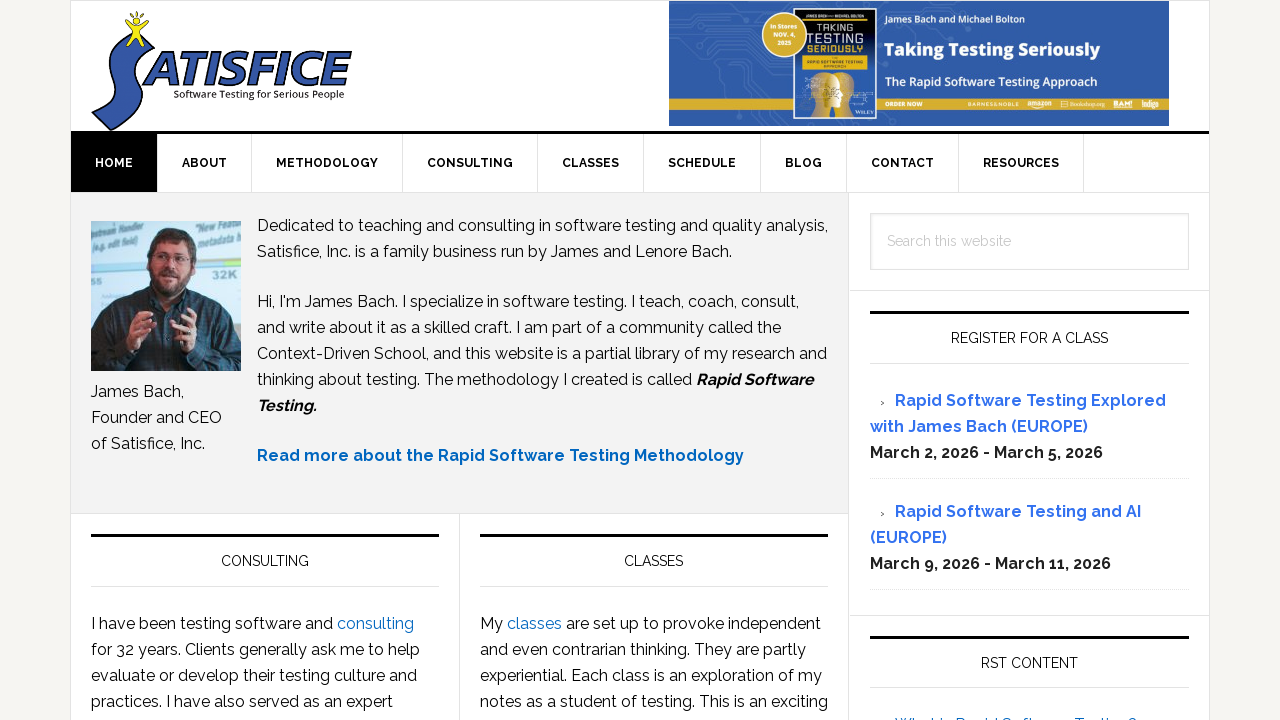

Clicked on the Methodology navigation link at (327, 163) on xpath=//span[normalize-space()='Methodology']
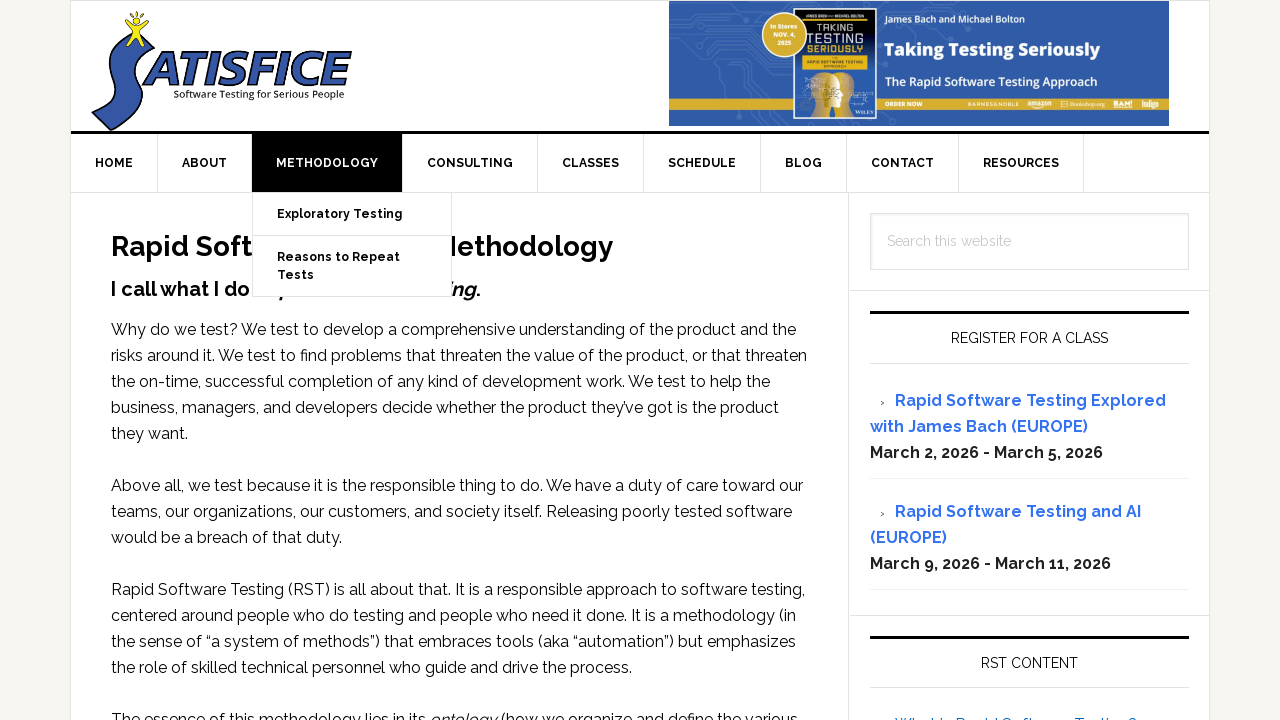

Navigation to Methodology page completed and network idle
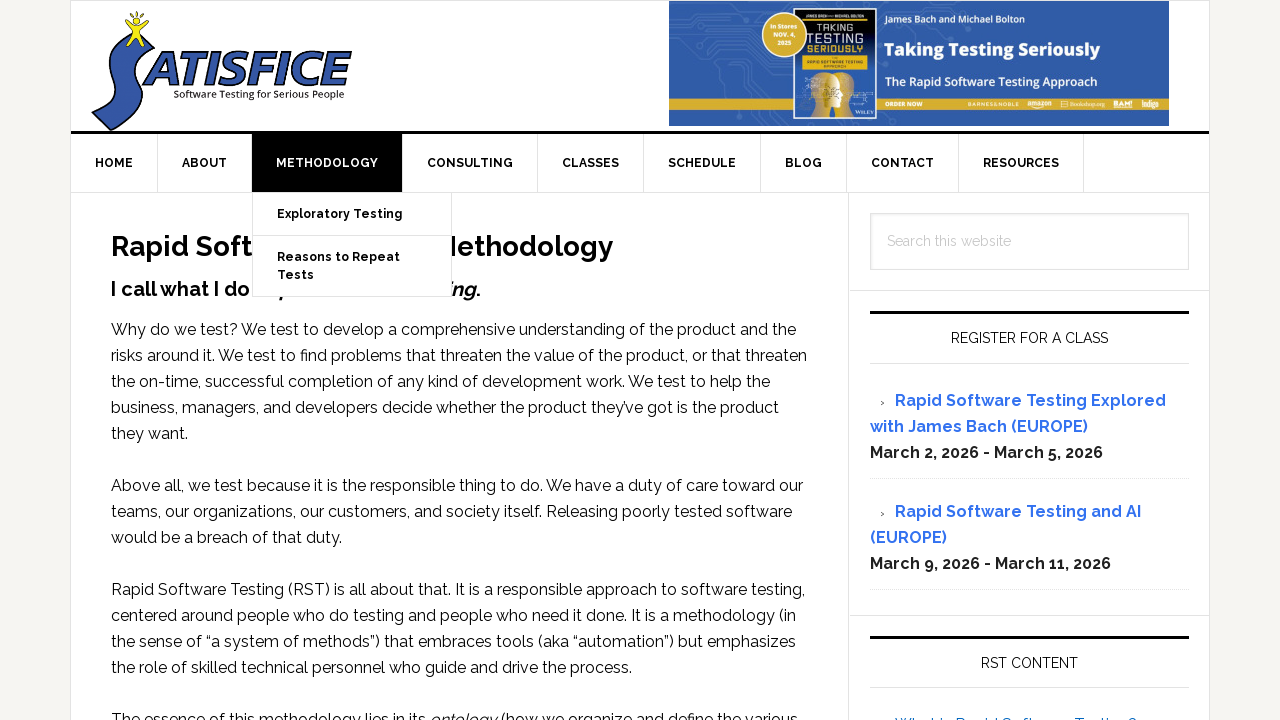

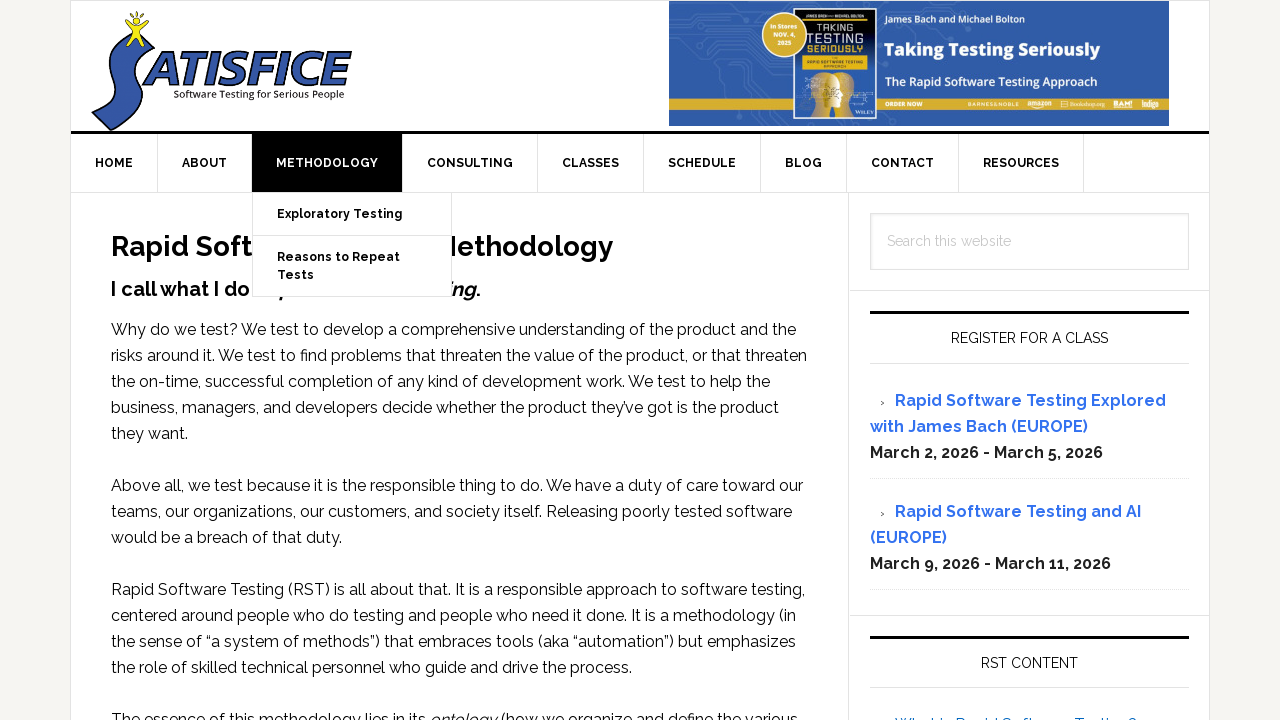